Tests editing a todo item by double-clicking, entering new text, and pressing Enter

Starting URL: https://demo.playwright.dev/todomvc

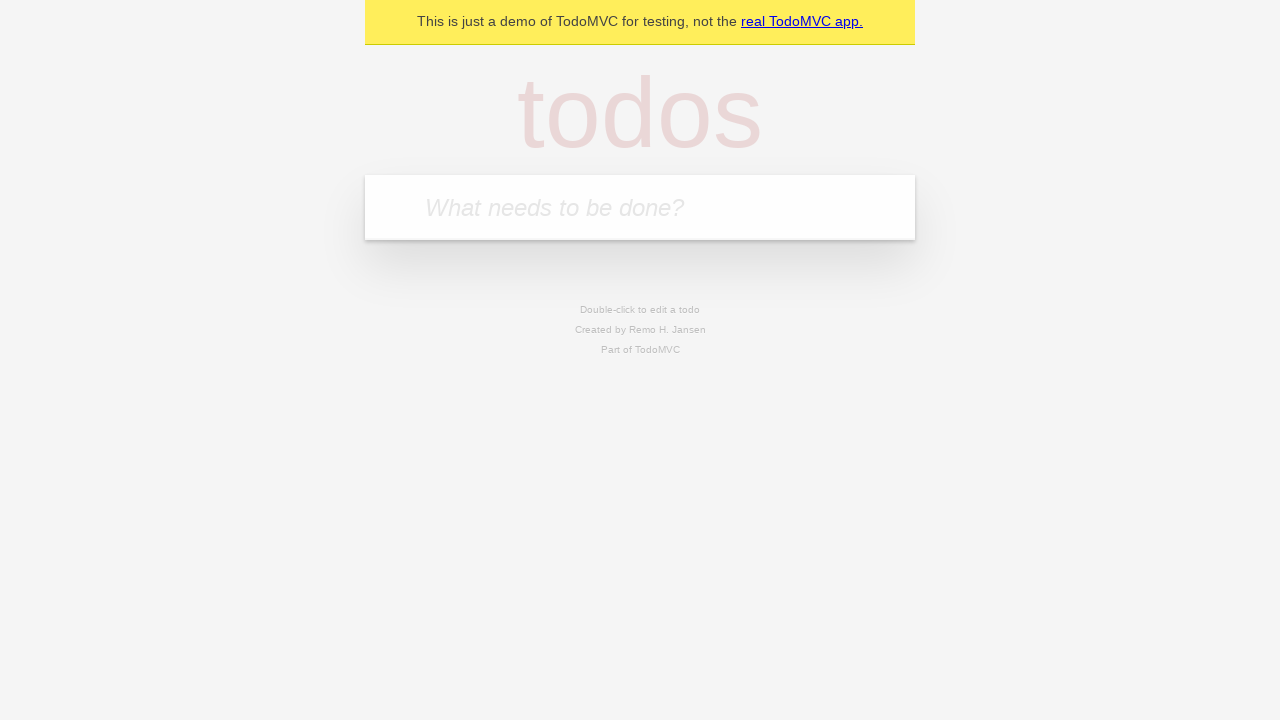

Located the todo input field
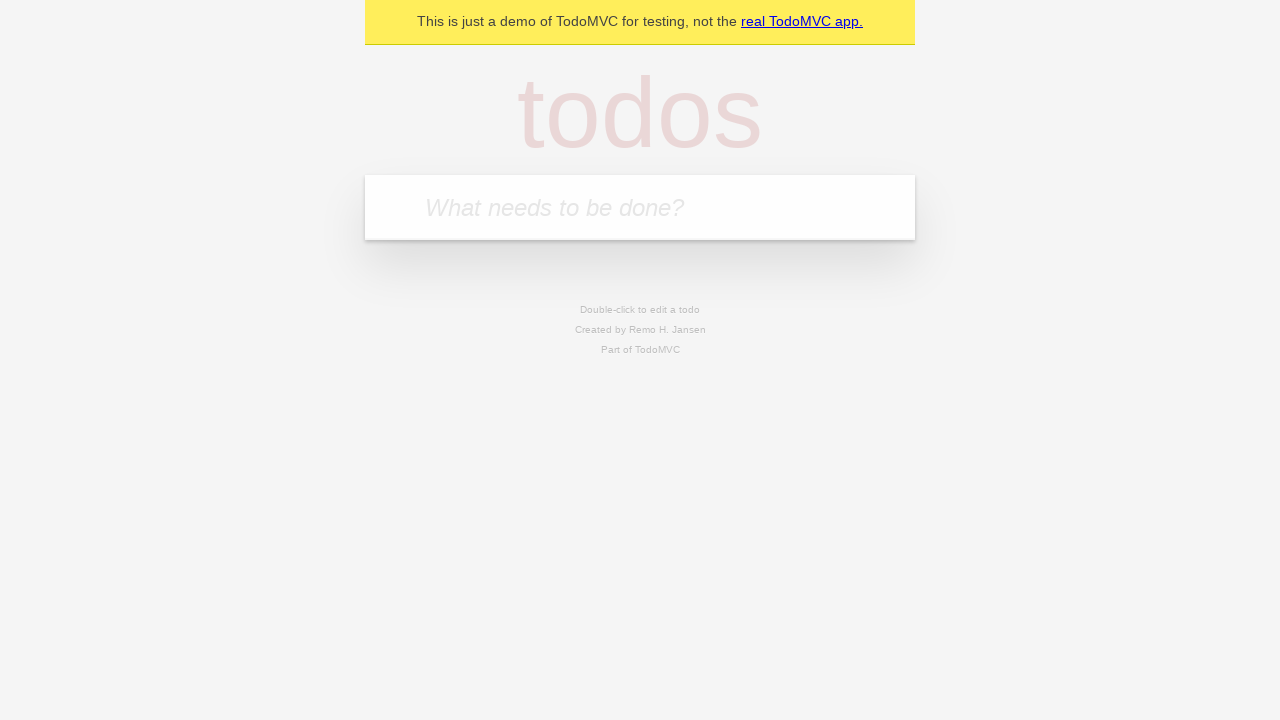

Filled todo input with 'buy some cheese' on internal:attr=[placeholder="What needs to be done?"i]
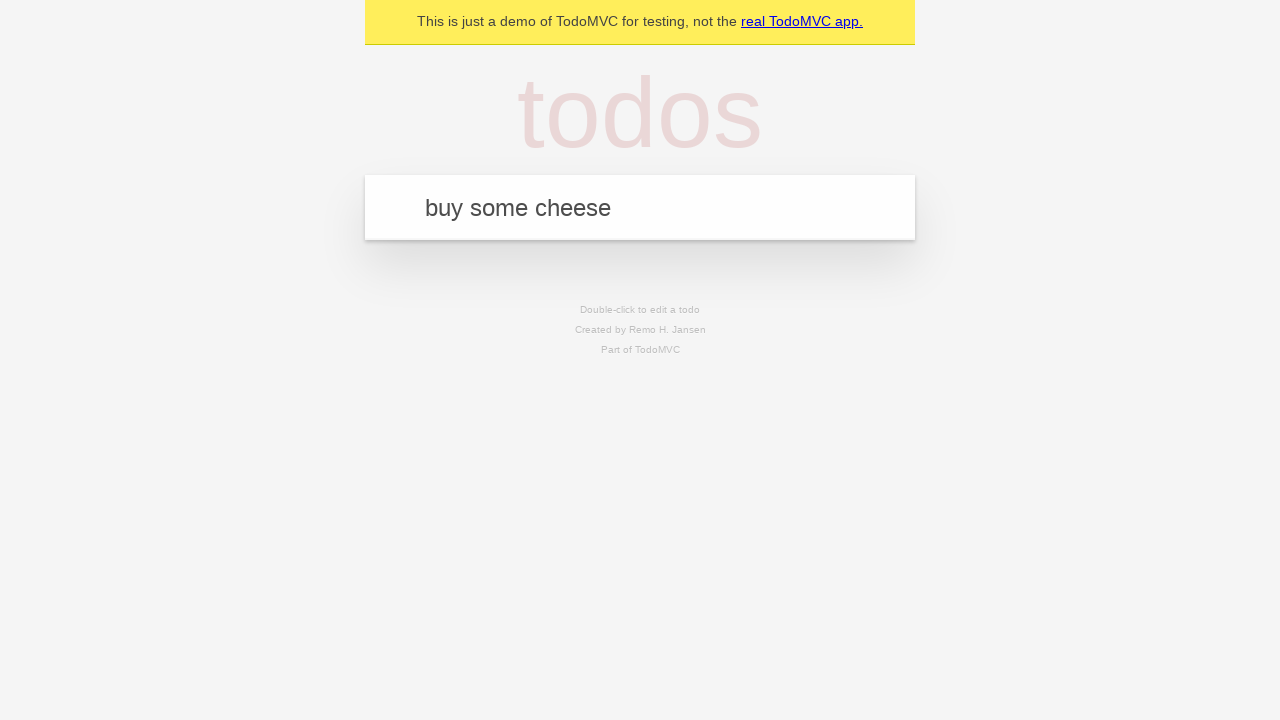

Pressed Enter to create todo 'buy some cheese' on internal:attr=[placeholder="What needs to be done?"i]
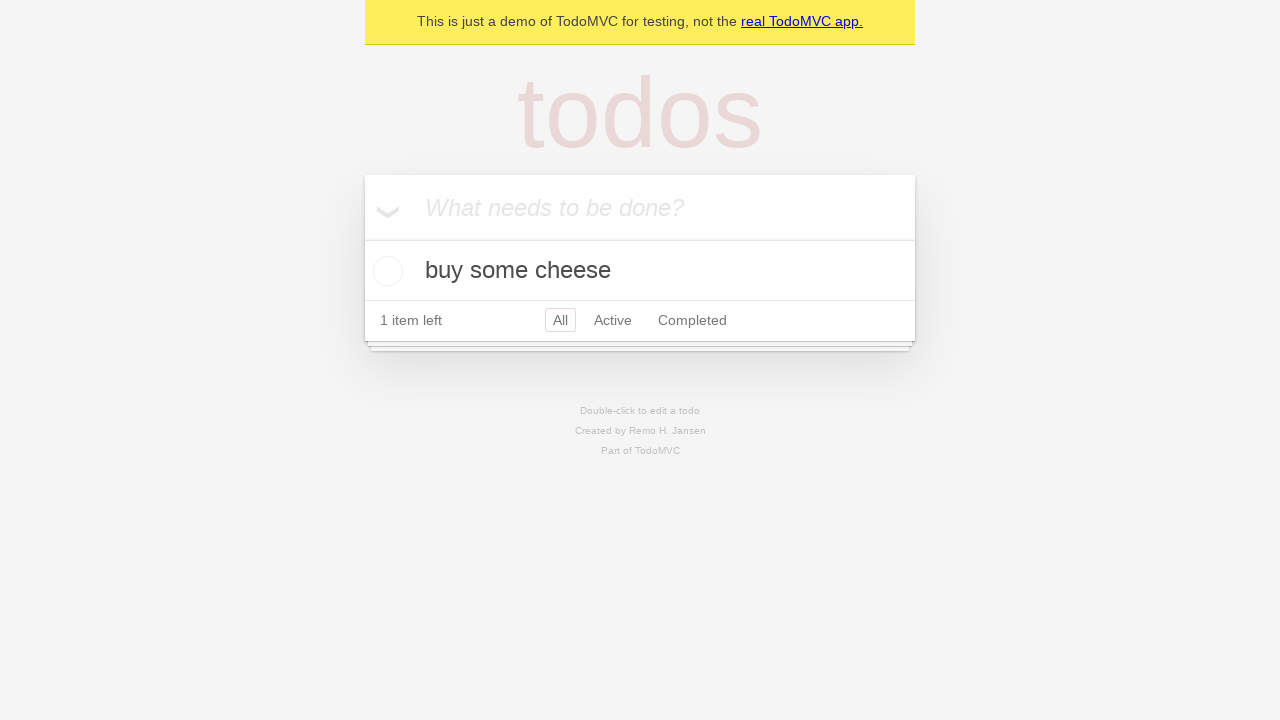

Filled todo input with 'feed the cat' on internal:attr=[placeholder="What needs to be done?"i]
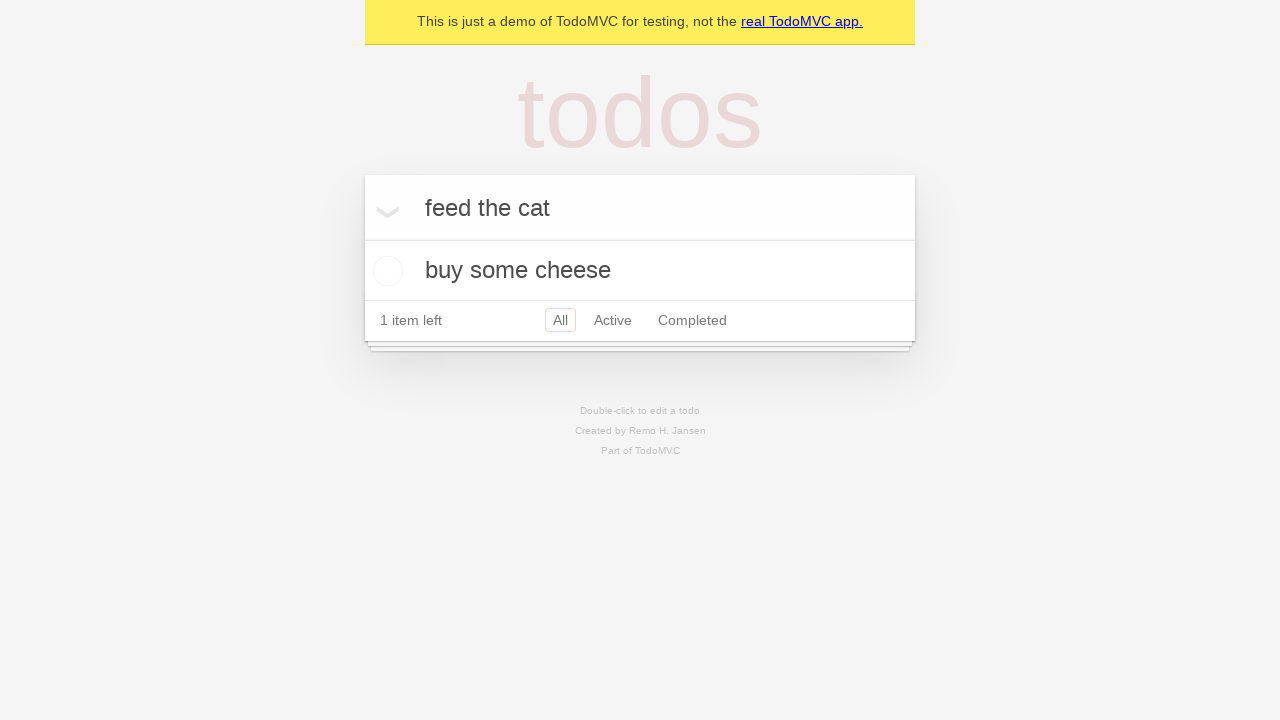

Pressed Enter to create todo 'feed the cat' on internal:attr=[placeholder="What needs to be done?"i]
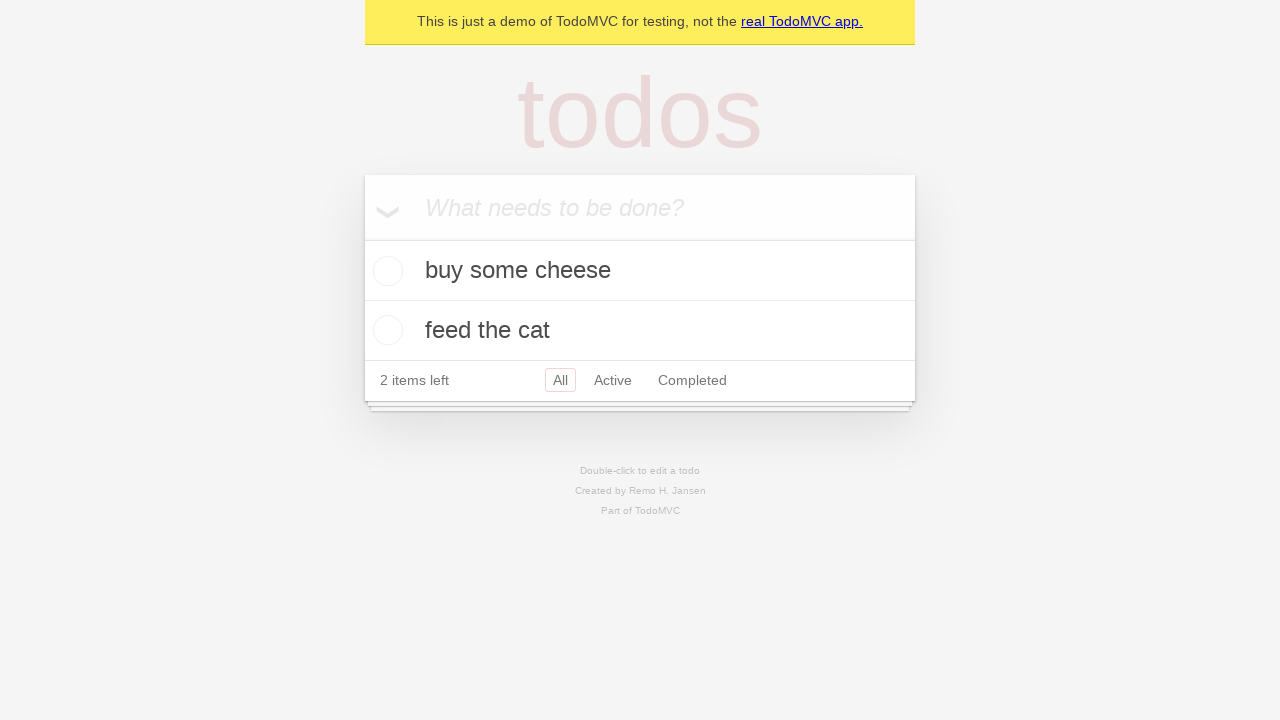

Filled todo input with 'book a doctors appointment' on internal:attr=[placeholder="What needs to be done?"i]
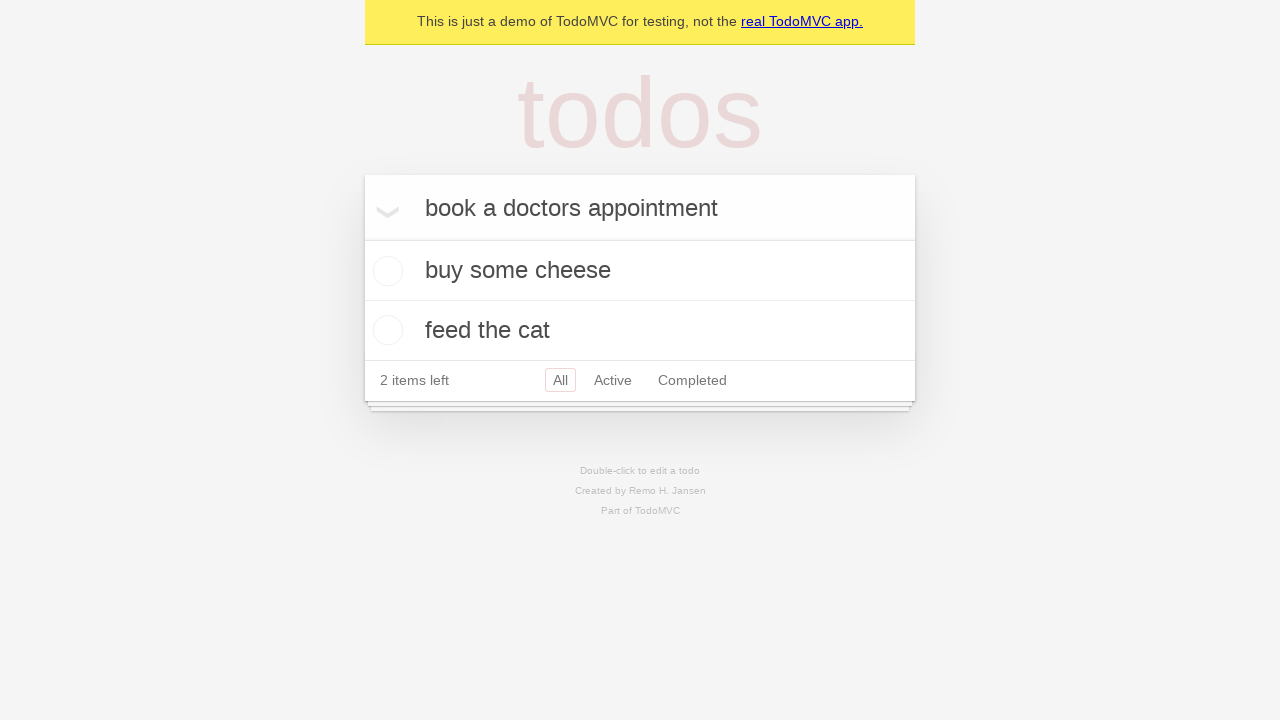

Pressed Enter to create todo 'book a doctors appointment' on internal:attr=[placeholder="What needs to be done?"i]
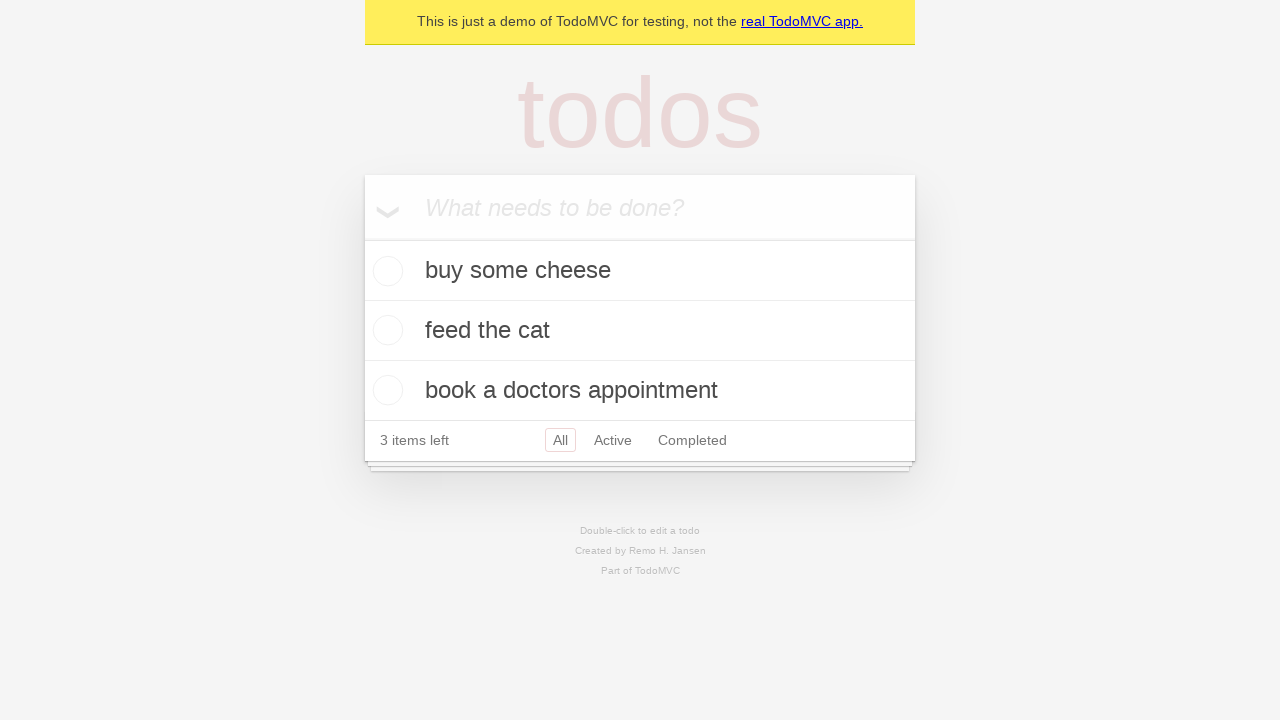

Located the second todo item
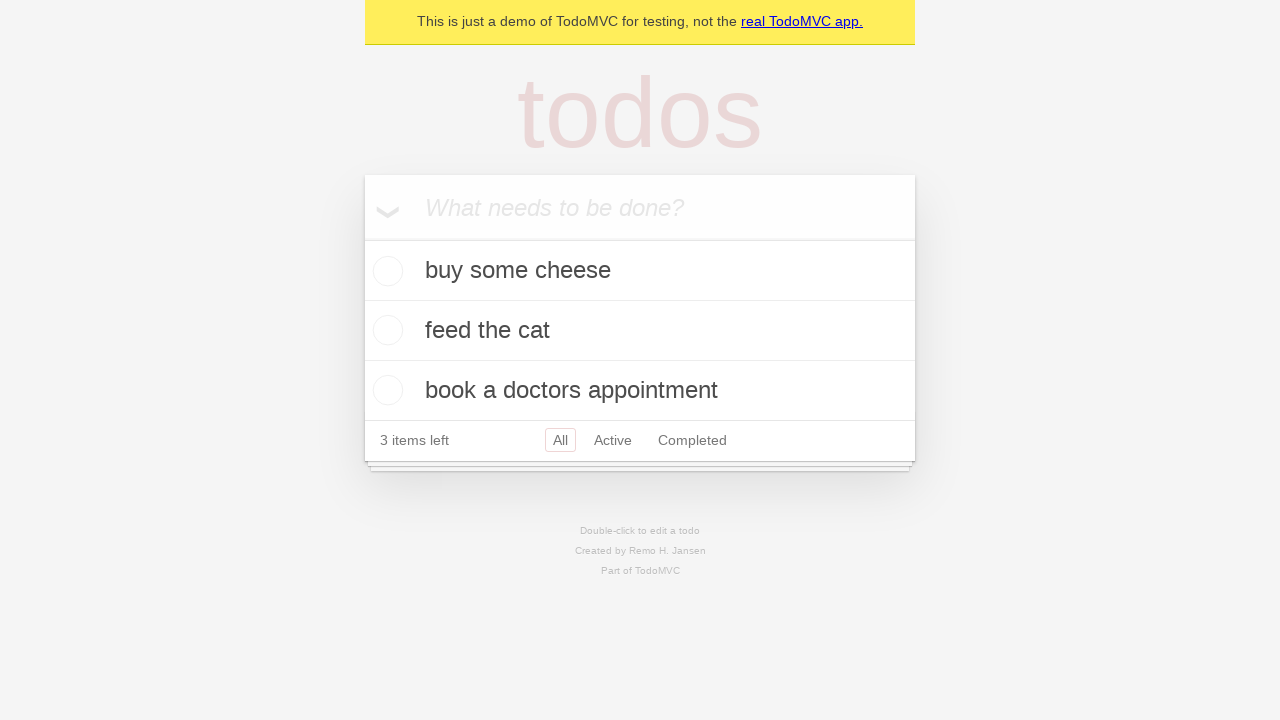

Double-clicked the second todo item to enter edit mode at (640, 331) on internal:testid=[data-testid="todo-item"s] >> nth=1
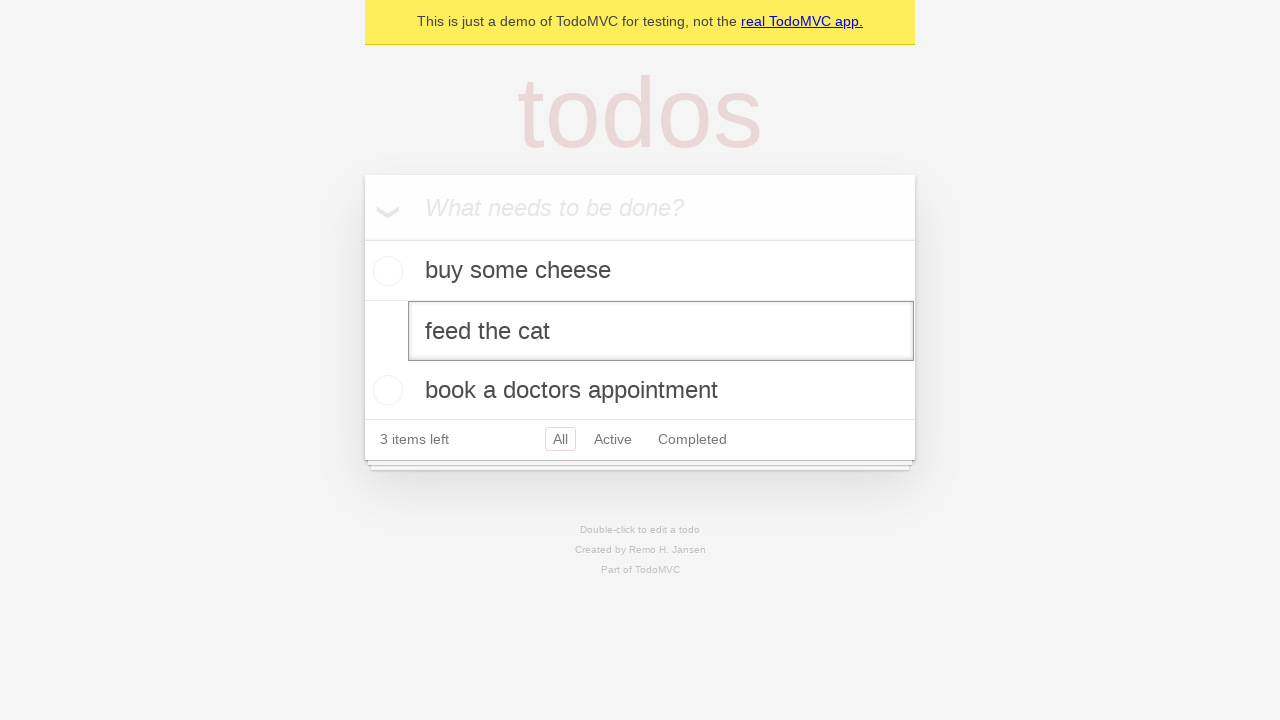

Filled the edit textbox with 'buy some sausages' on internal:testid=[data-testid="todo-item"s] >> nth=1 >> internal:role=textbox[nam
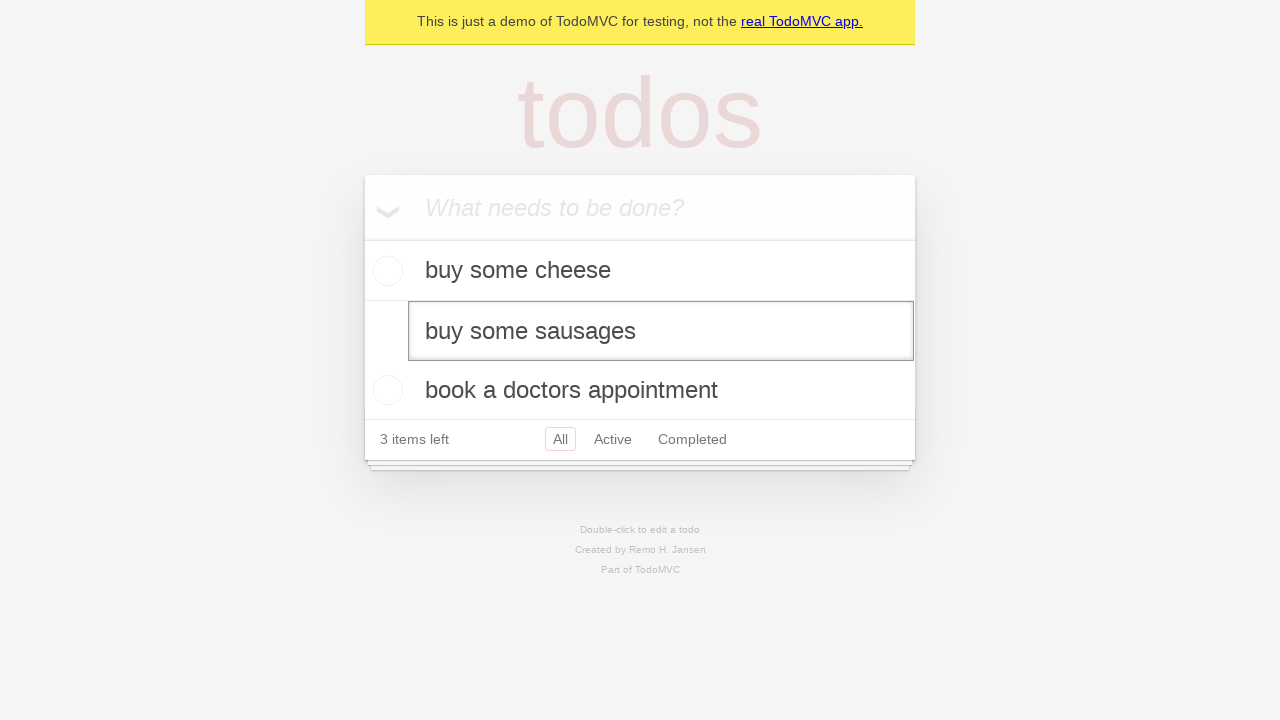

Pressed Enter to confirm the edited todo text on internal:testid=[data-testid="todo-item"s] >> nth=1 >> internal:role=textbox[nam
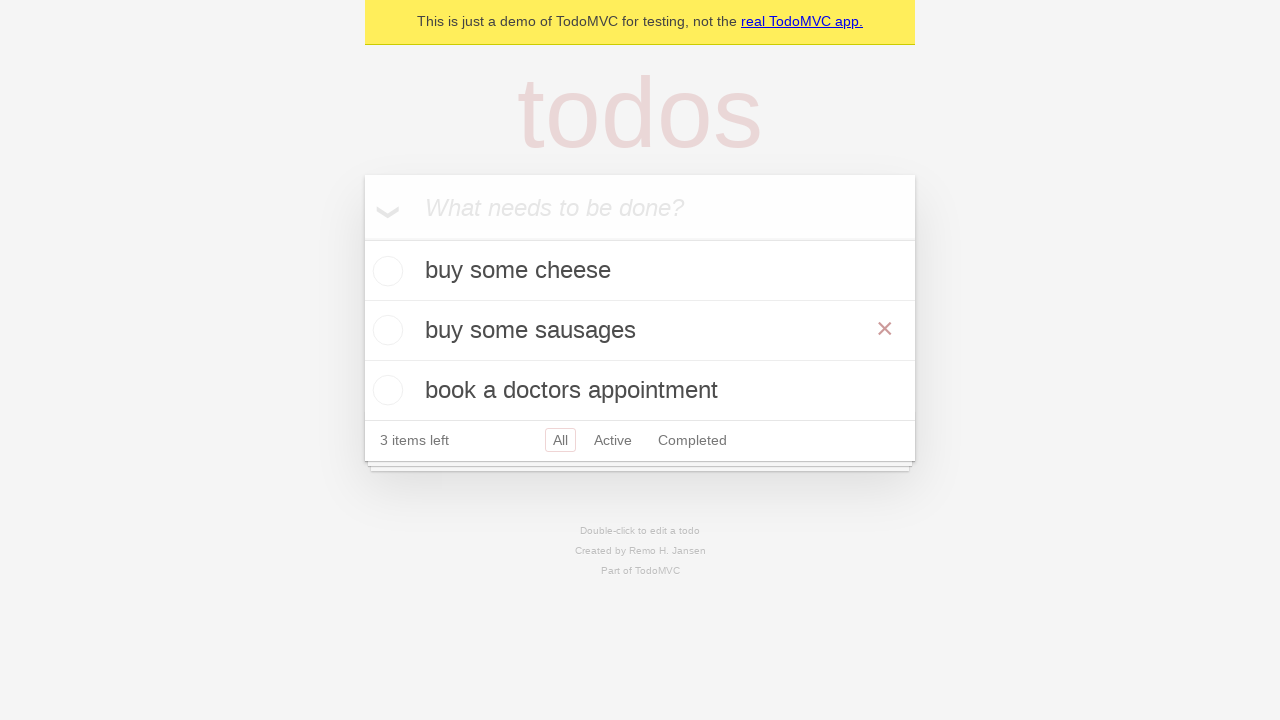

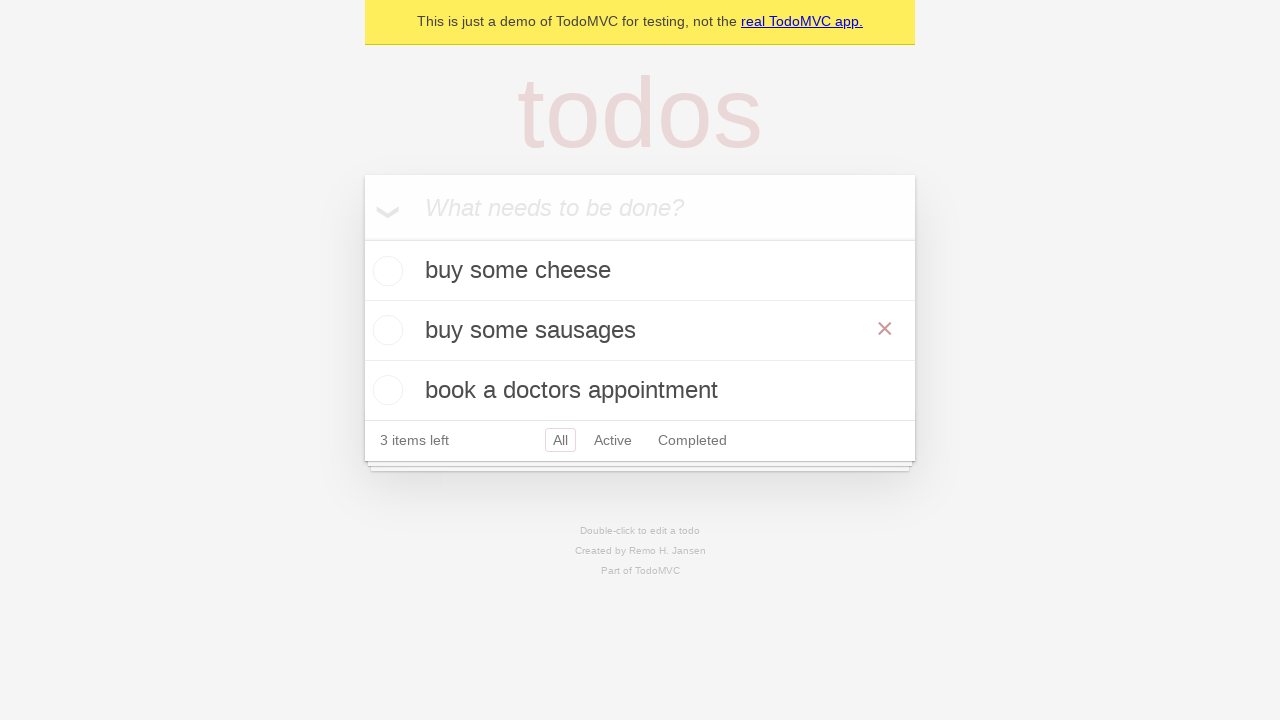